Solves a mathematical captcha by reading a value, calculating its result, filling the answer, checking a checkbox and radio button, then submitting the form

Starting URL: http://SunInJuly.github.io/execute_script.html

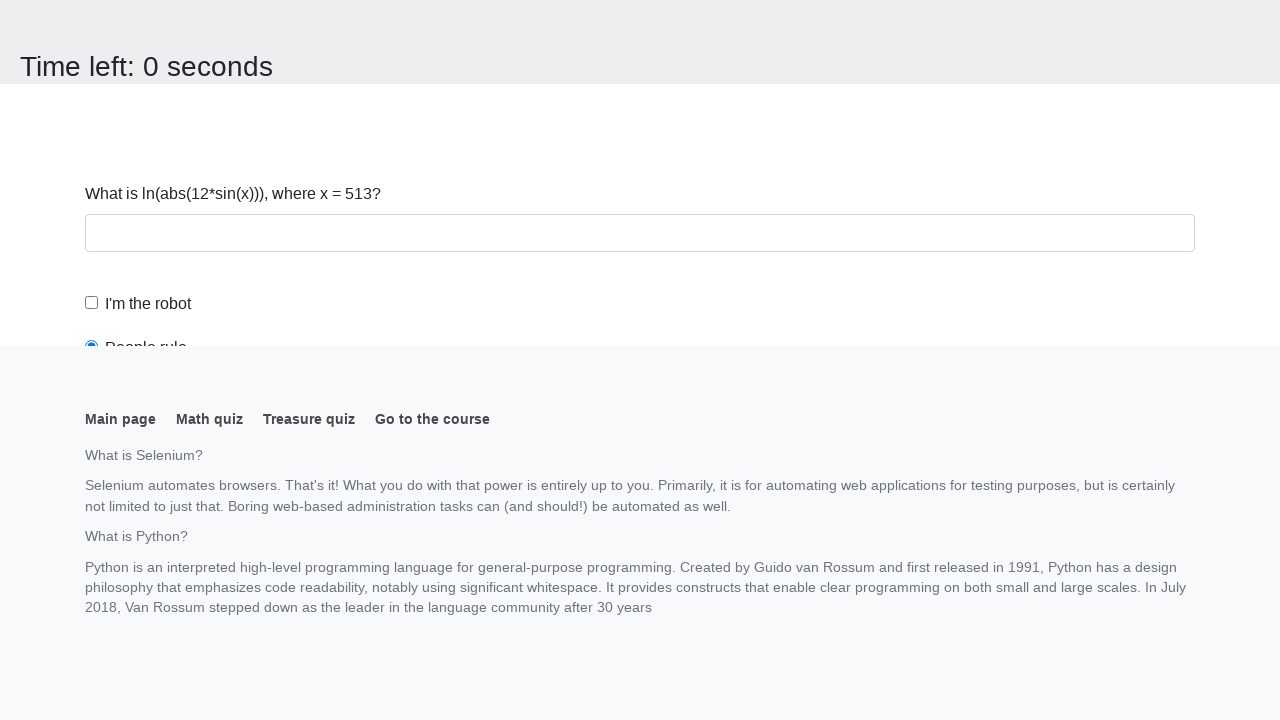

Navigated to captcha page
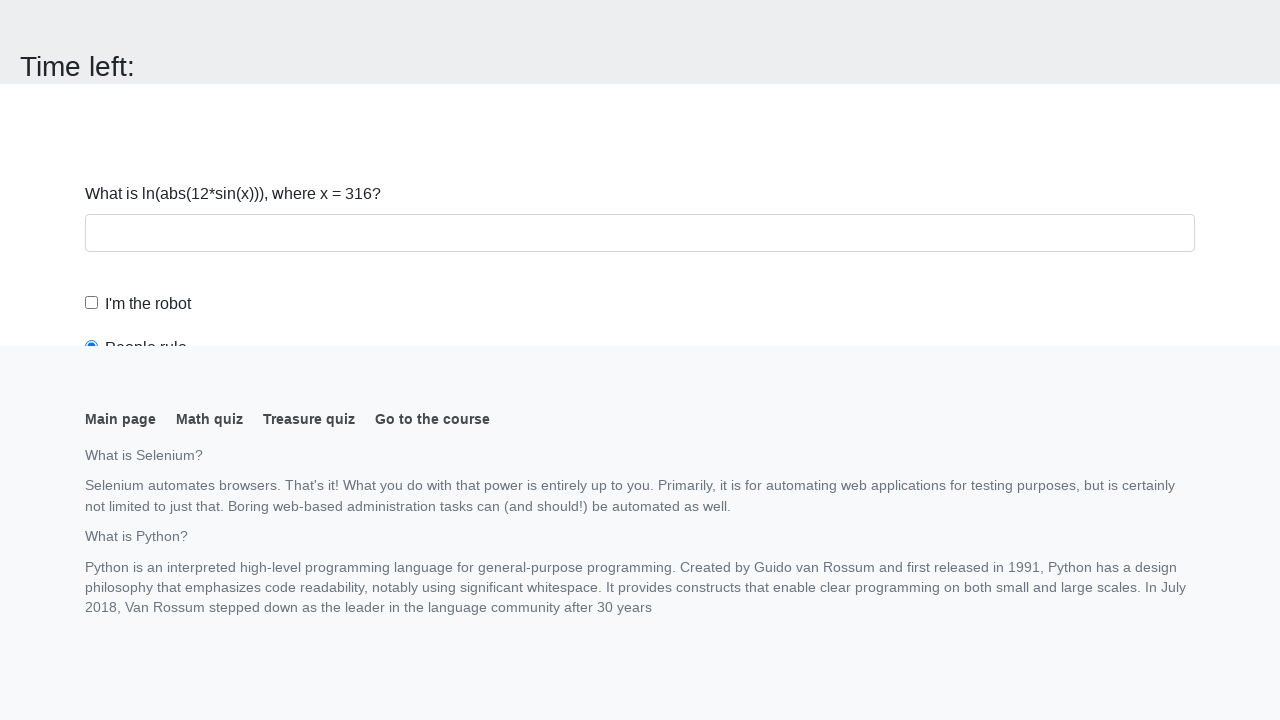

Located the input value element
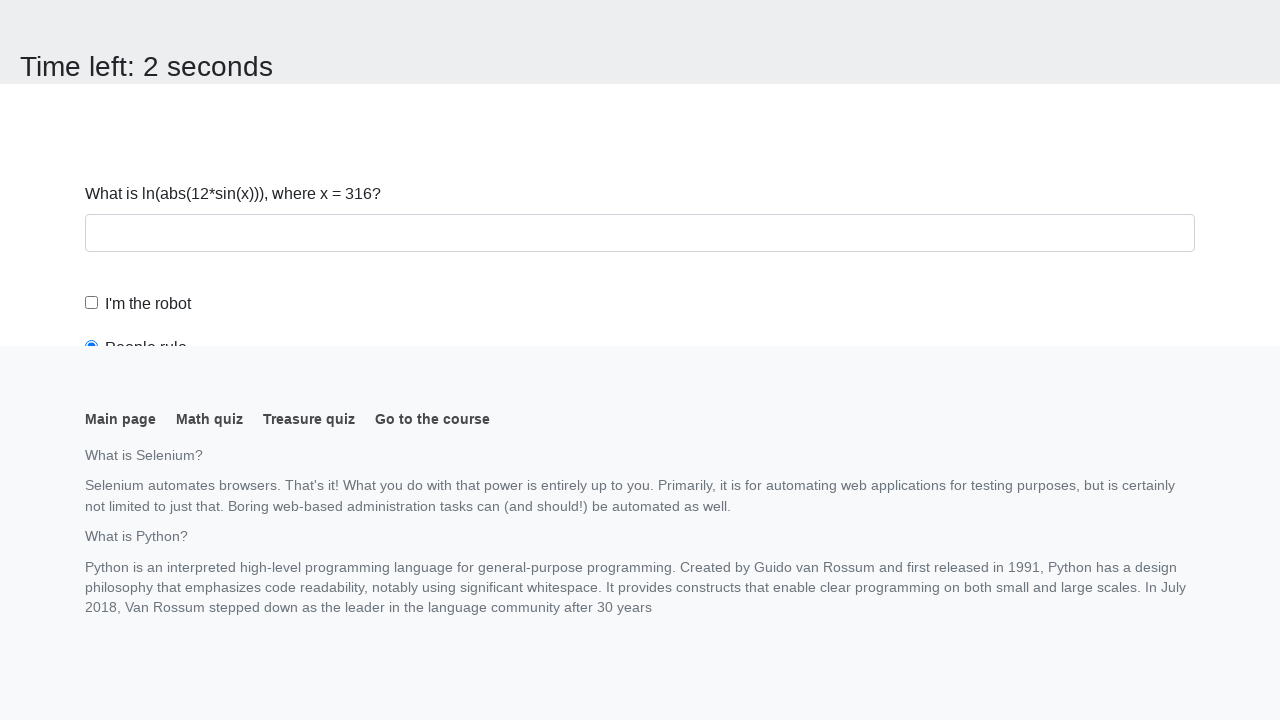

Calculated mathematical captcha result: 2.448022047791074
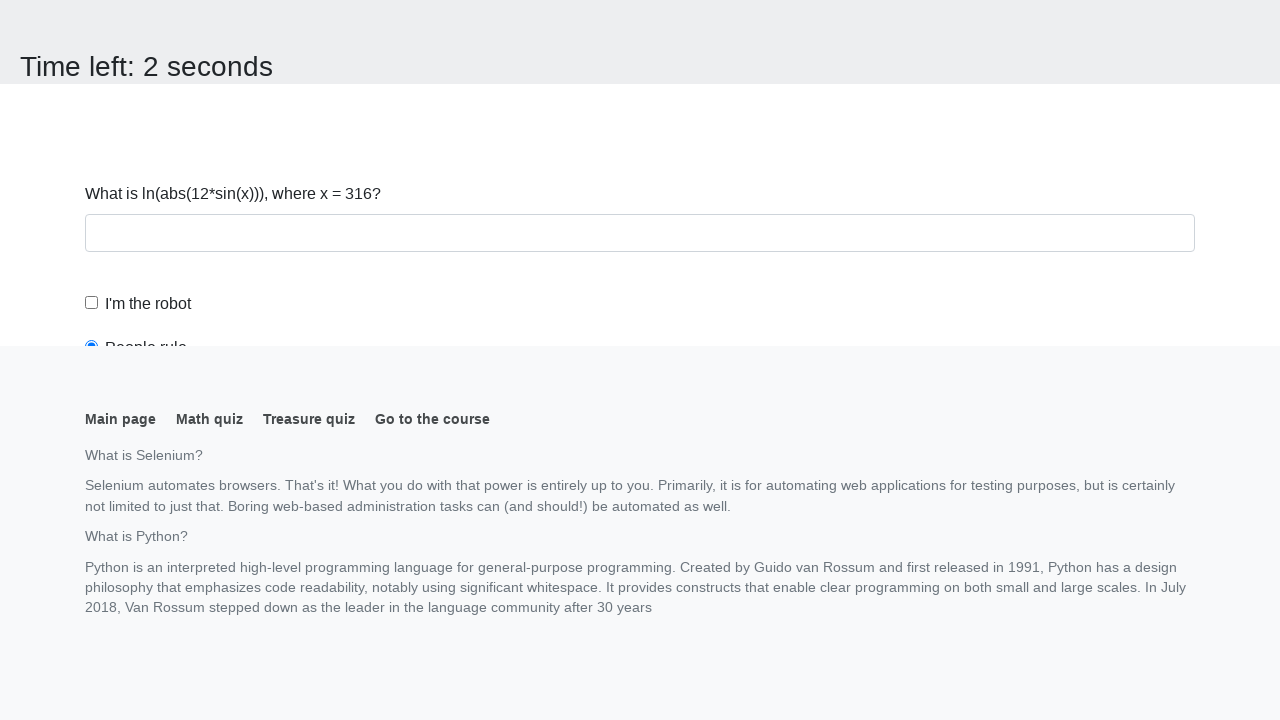

Filled in the calculated answer on #answer
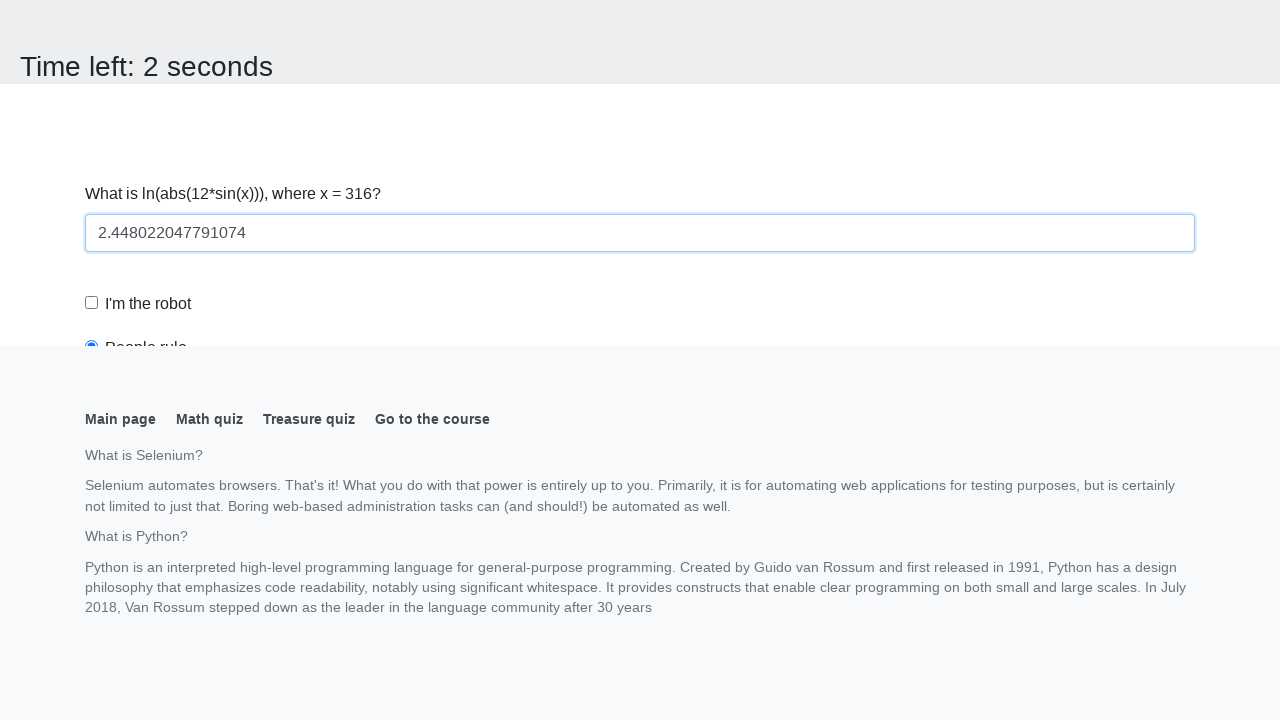

Checked the robot checkbox at (92, 303) on #robotCheckbox
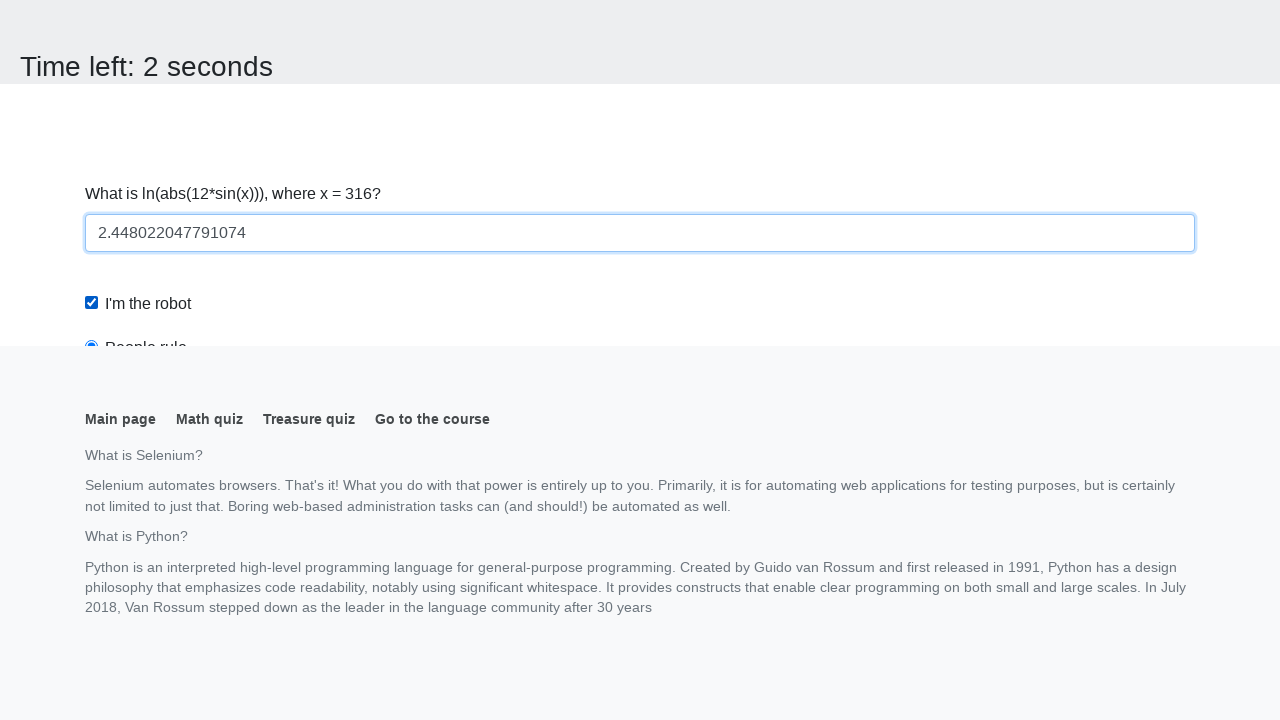

Scrolled robot radio button into view
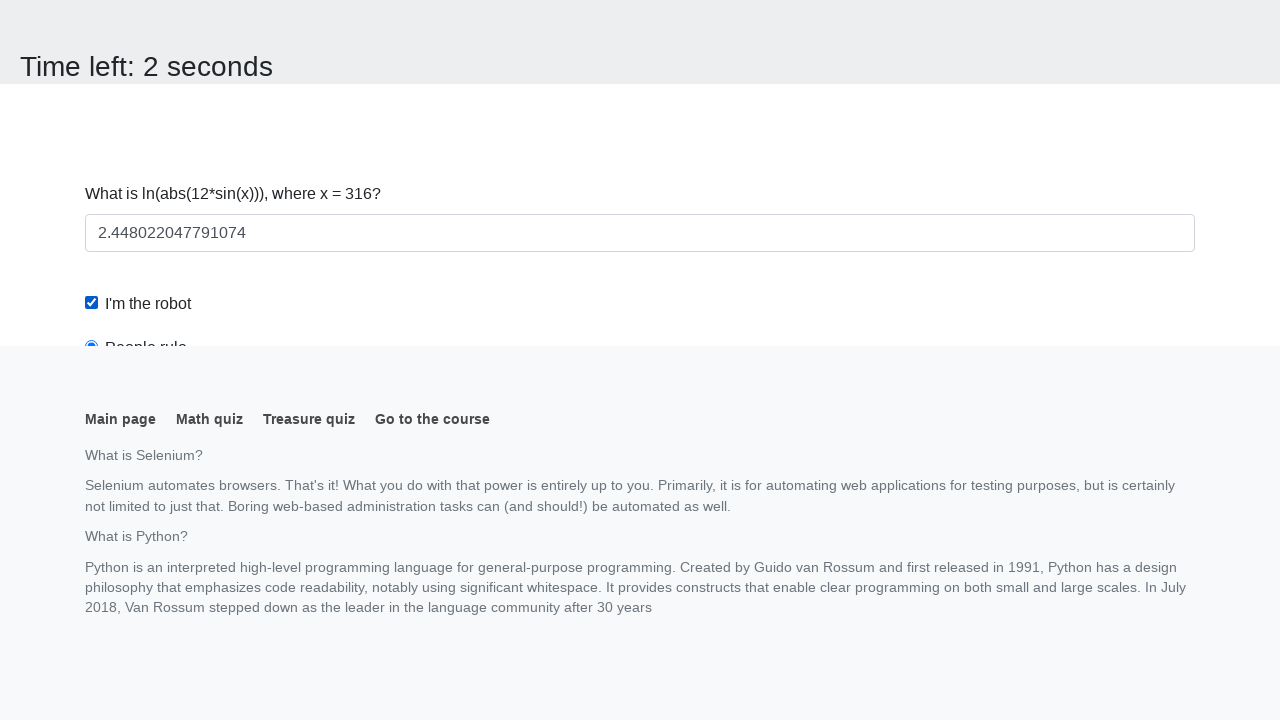

Clicked the robot radio button at (92, 7) on #robotsRule
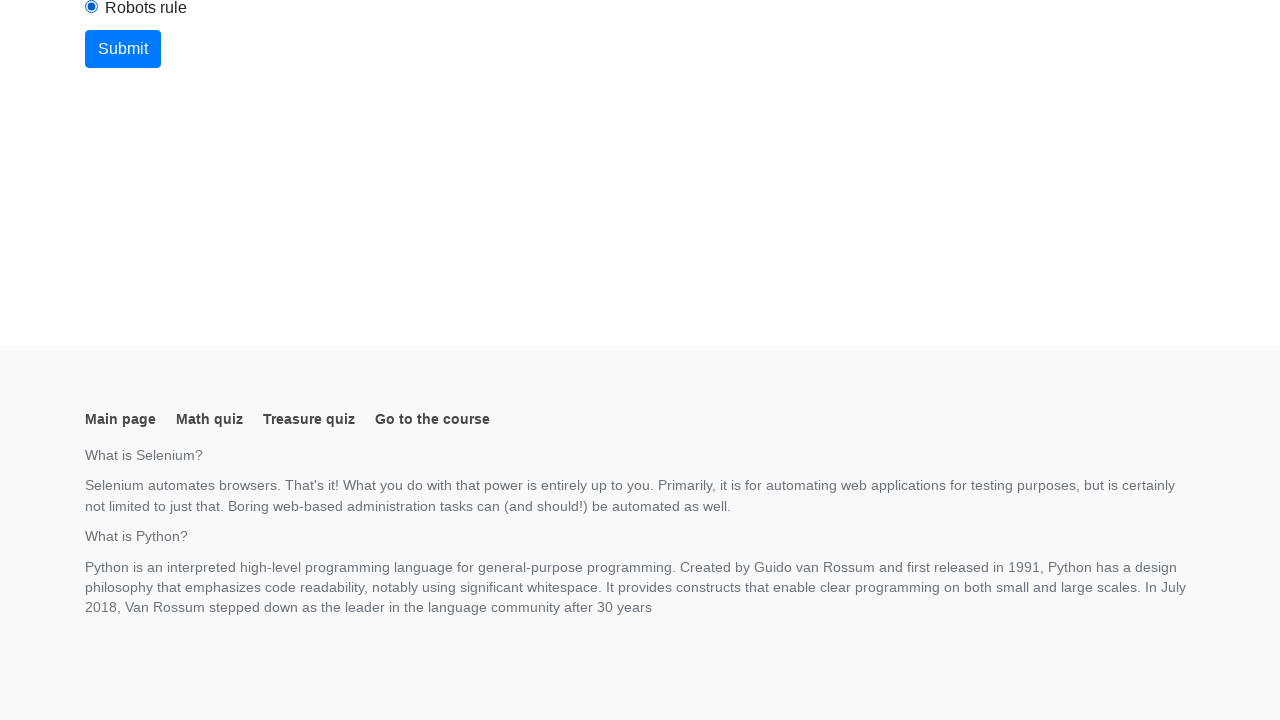

Clicked the submit button to submit the form at (123, 49) on button
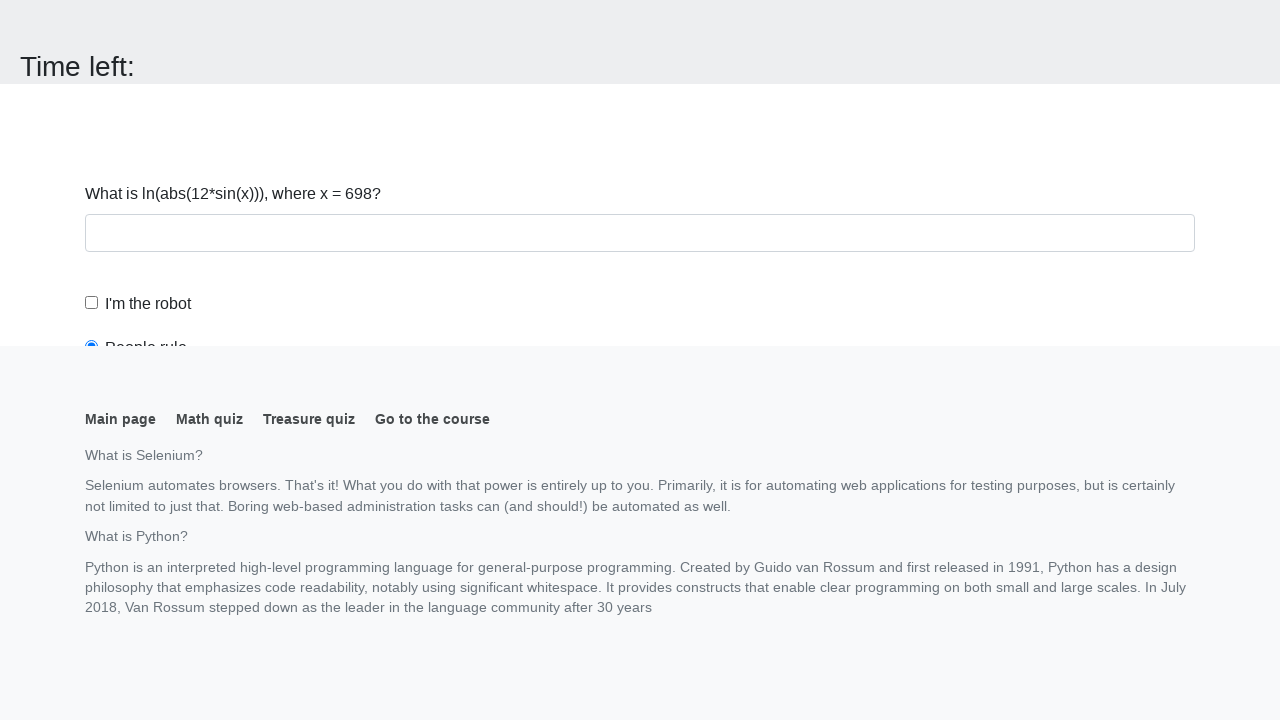

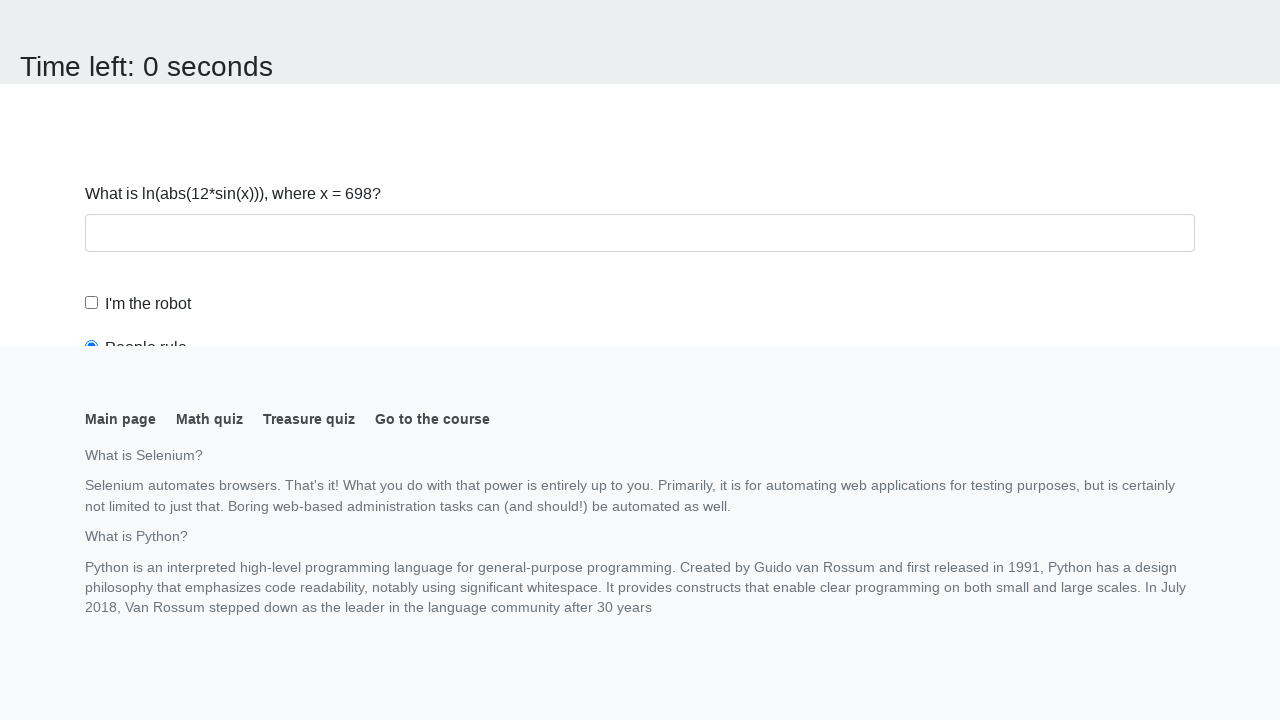